Tests a TodoMVC application by adding multiple todo items using different locator strategies (XPath, CSS, placeholder) and highlighting the Completed button

Starting URL: https://demo.playwright.dev/todomvc/

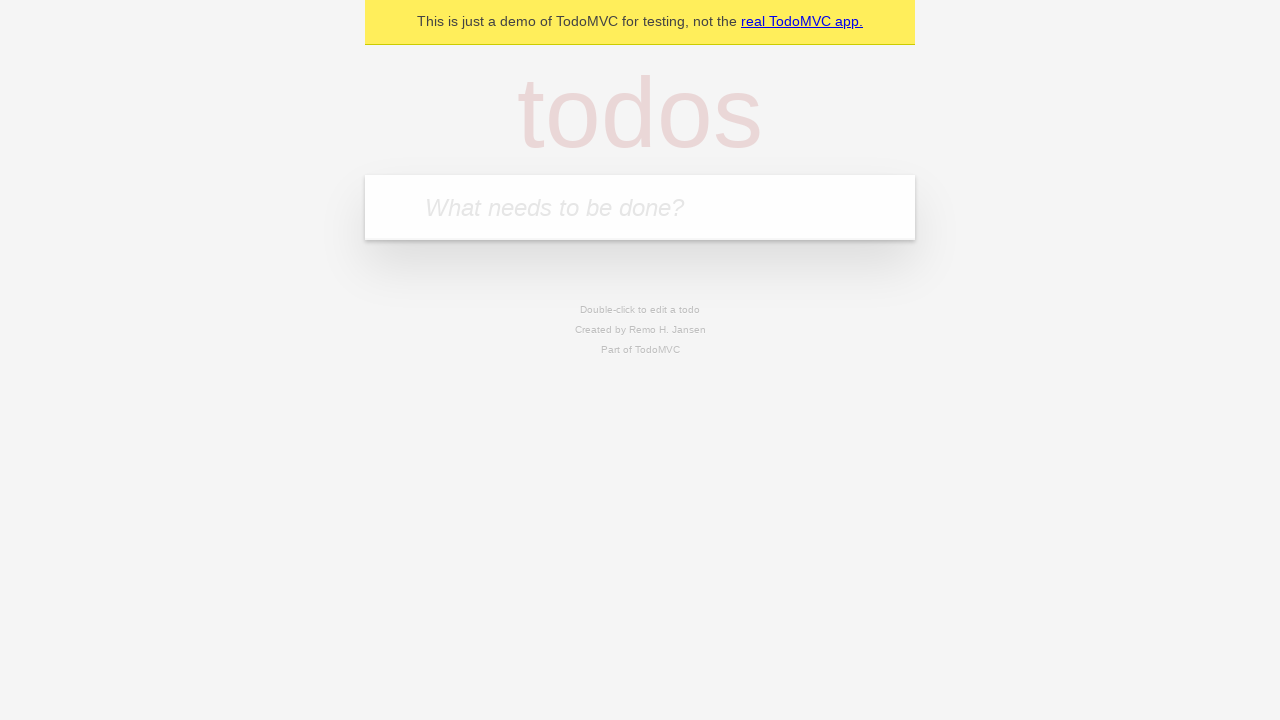

Located input field using XPath
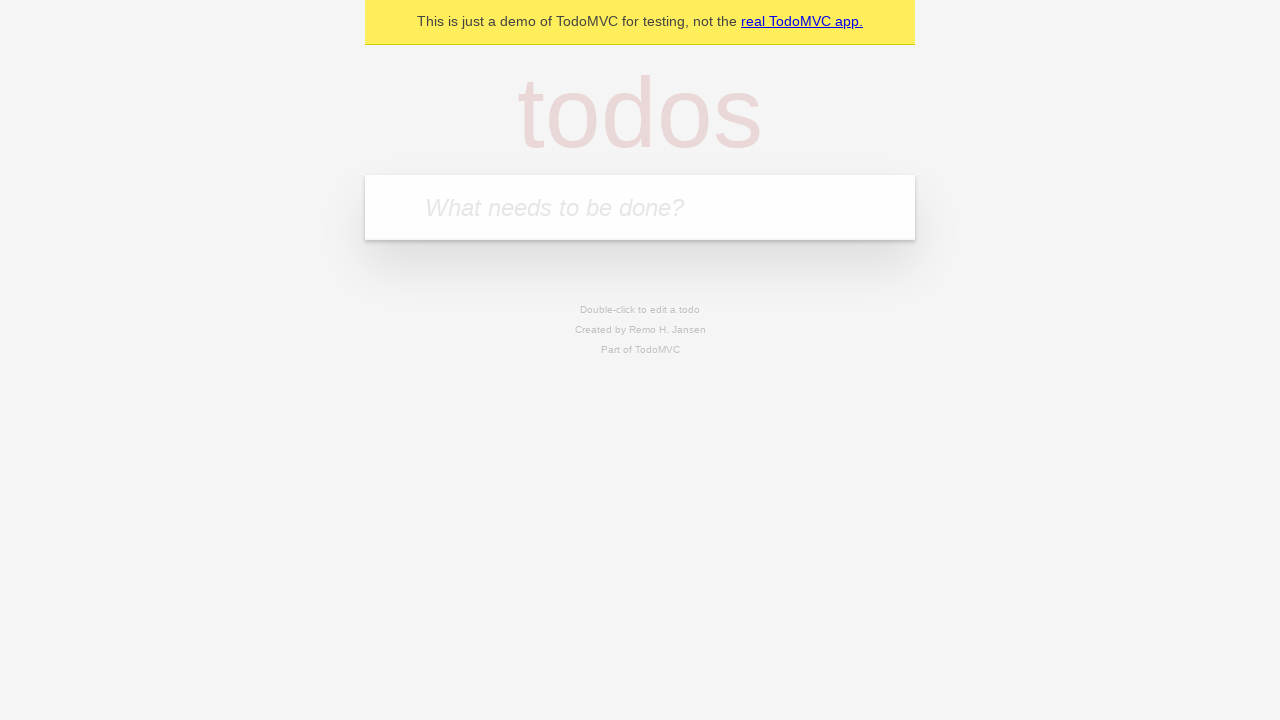

Filled input field with 'Salade' using XPath locator on xpath=/html/body/section/div/header/input
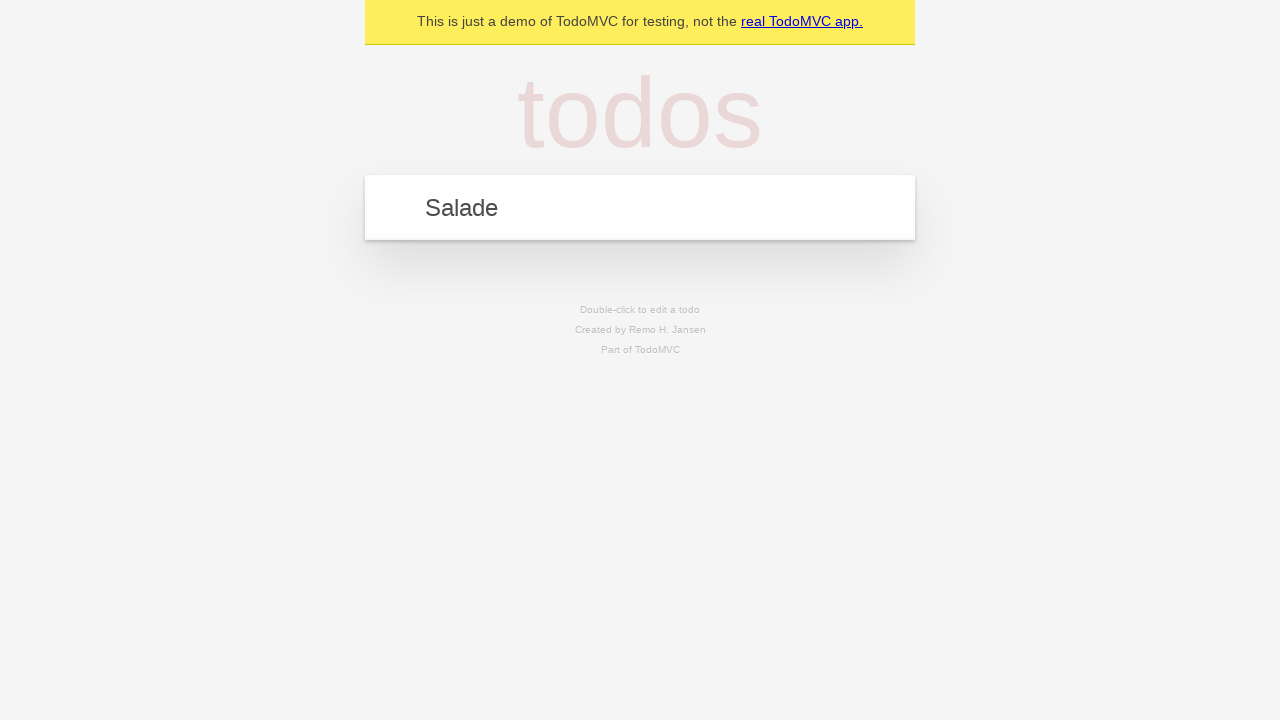

Pressed Enter to add 'Salade' todo item on xpath=/html/body/section/div/header/input
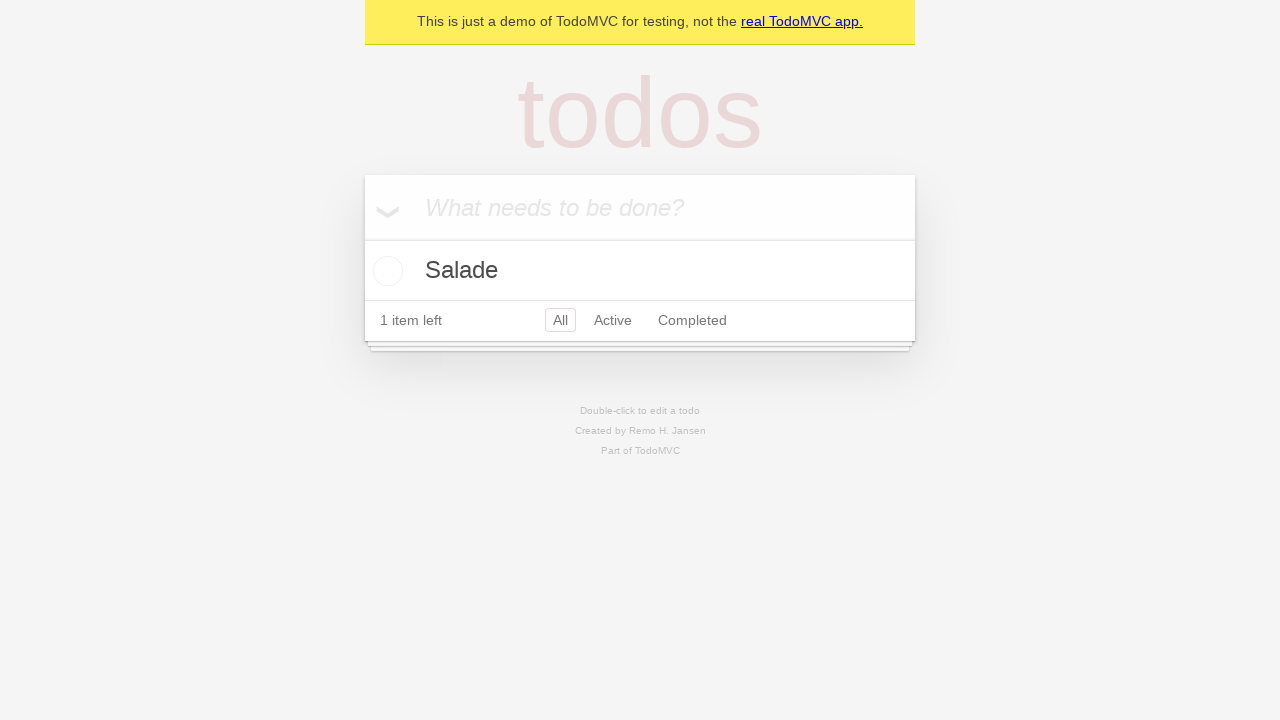

Located input field using CSS selector '.new-todo'
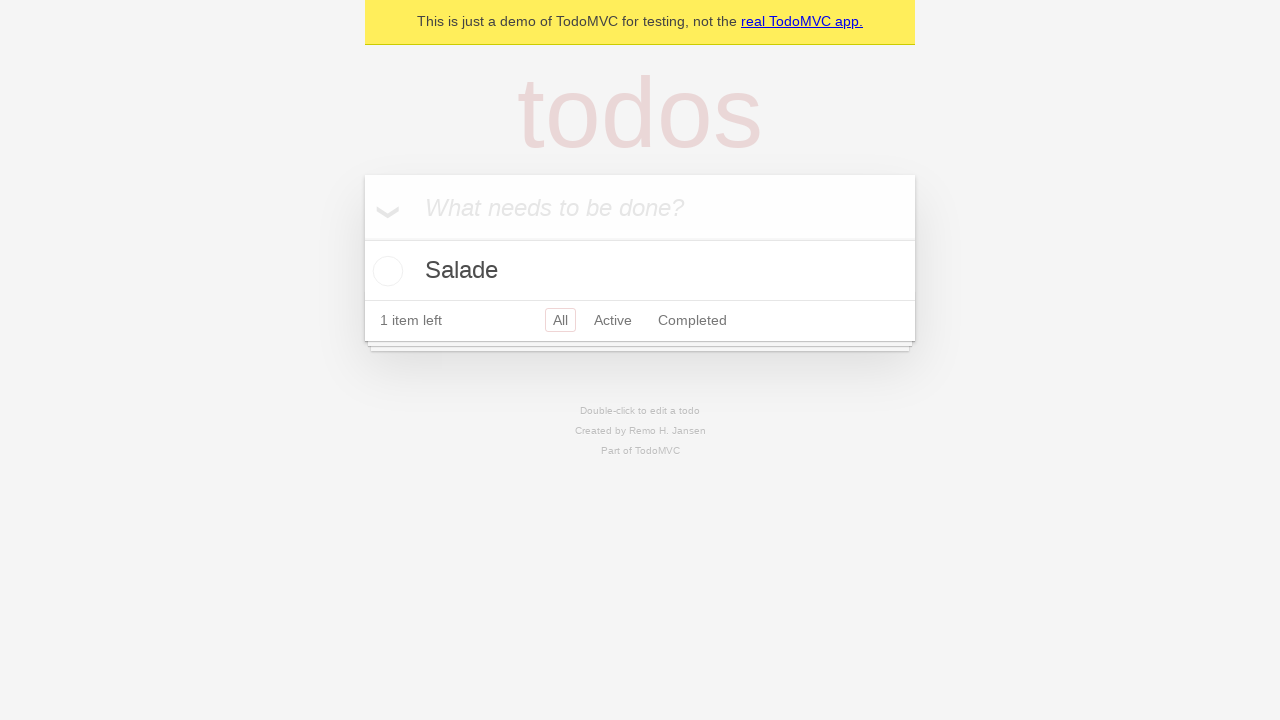

Filled input field with 'Tomate' using CSS locator on css=.new-todo
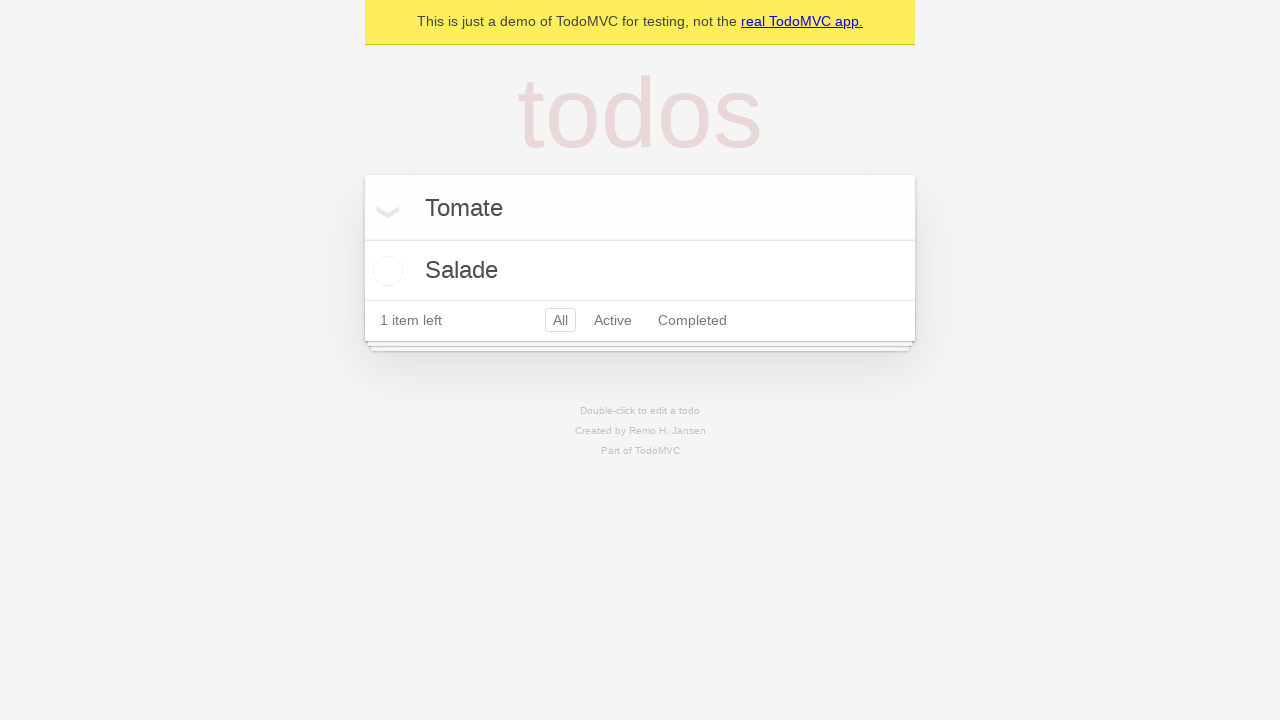

Pressed Enter to add 'Tomate' todo item on css=.new-todo
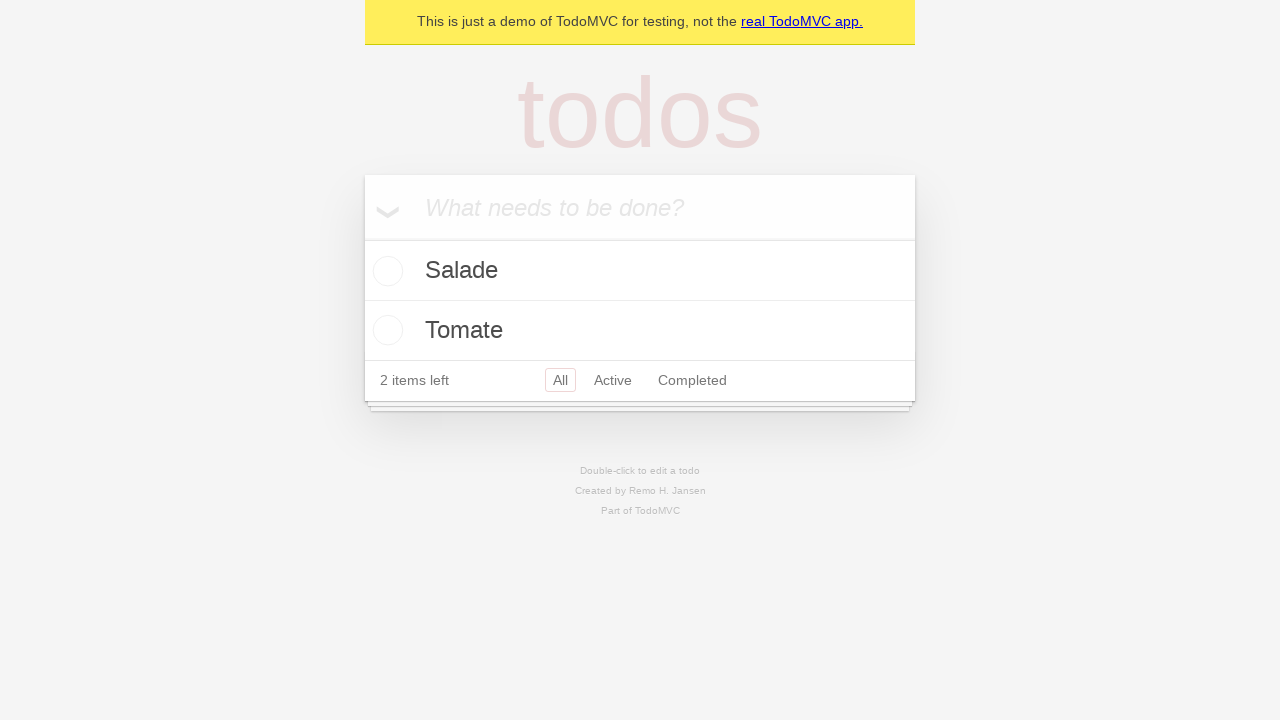

Highlighted the 'Completed' button using text locator
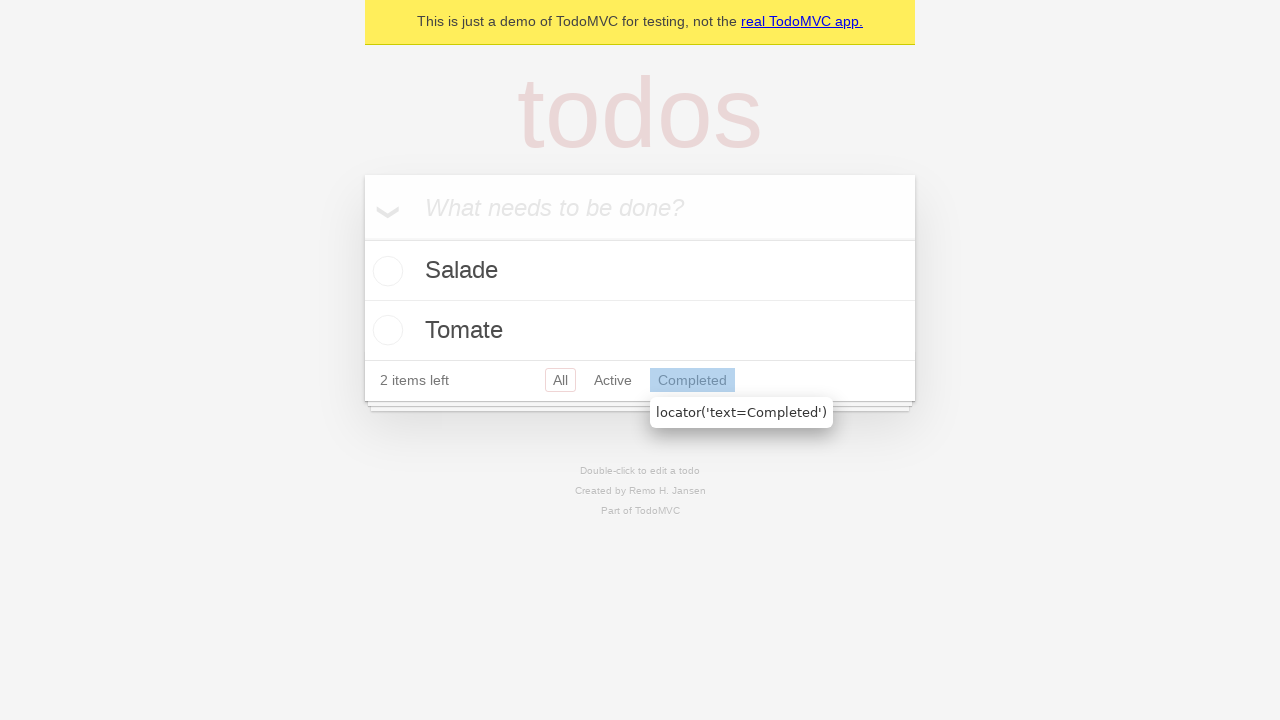

Located input field using getByPlaceholder with text 'What needs'
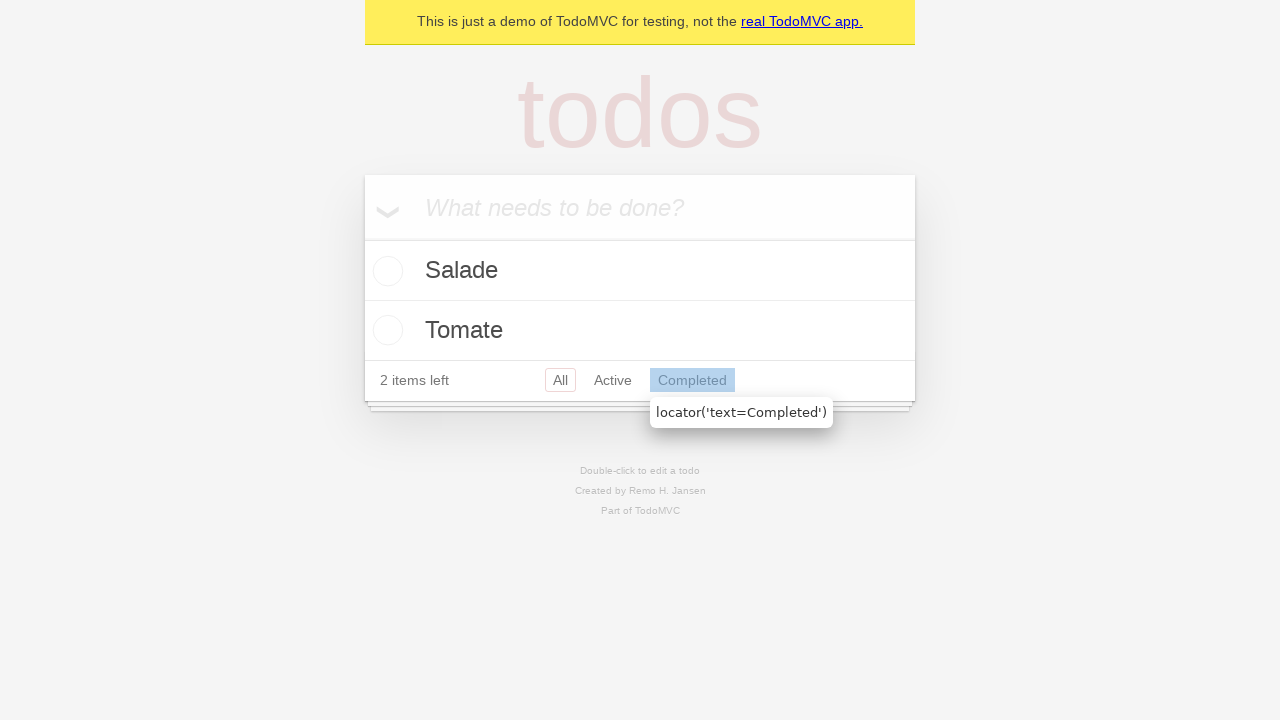

Filled input field with 'oignons' using placeholder locator on internal:attr=[placeholder="What needs"i]
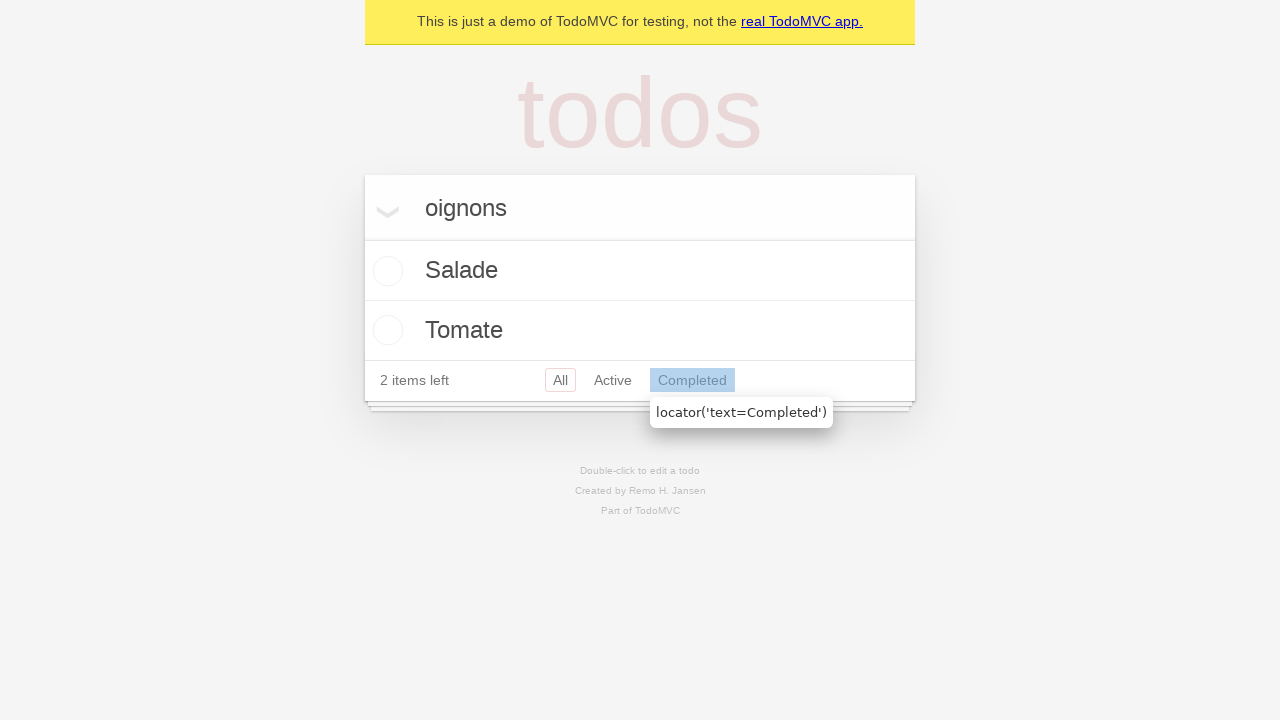

Pressed Enter to add 'oignons' todo item on internal:attr=[placeholder="What needs"i]
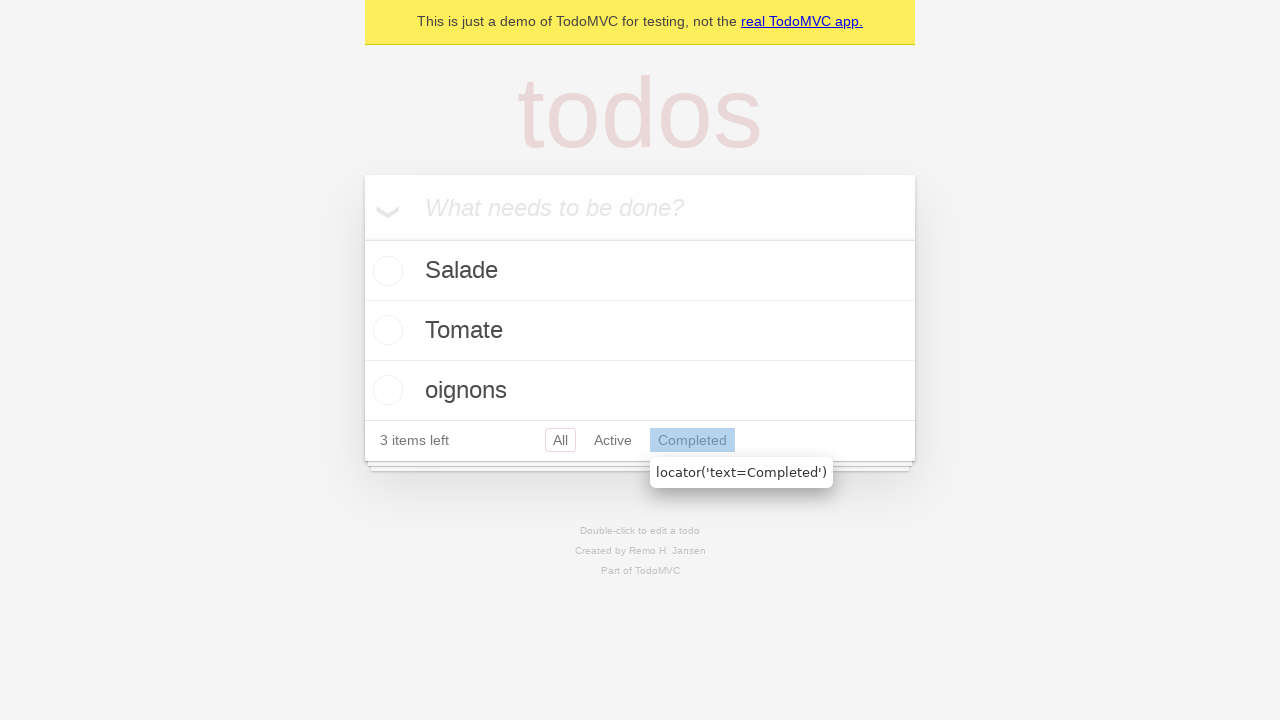

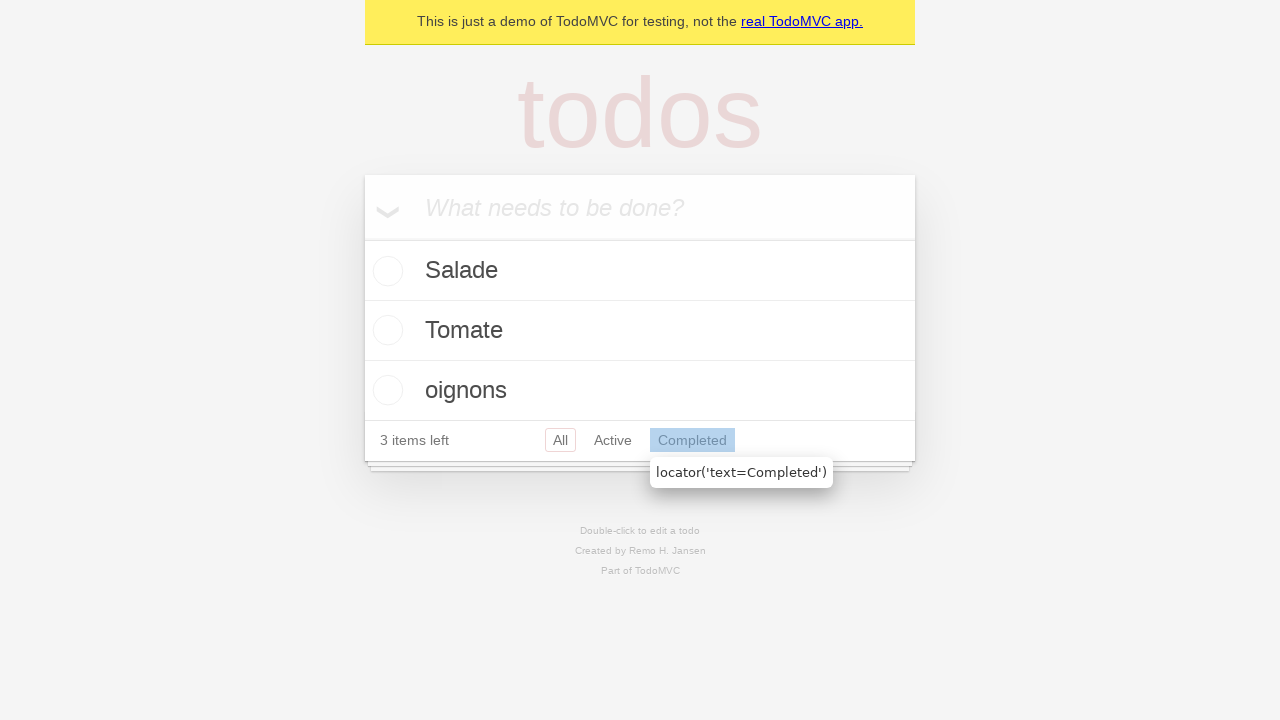